Tests Nike search bar input validation by submitting empty search, special characters, and numeric inputs to verify search behavior with edge cases.

Starting URL: https://www.nike.com

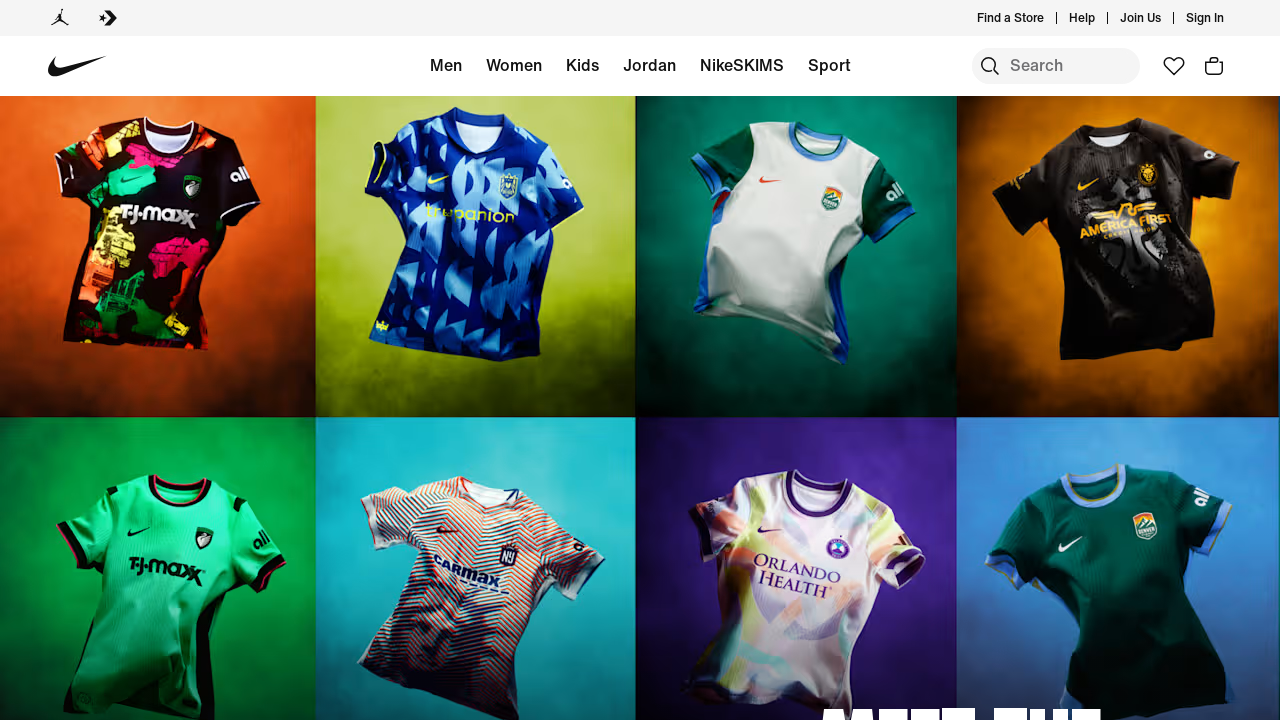

Clicked on Nike search bar input field at (1070, 66) on #gn-search-input
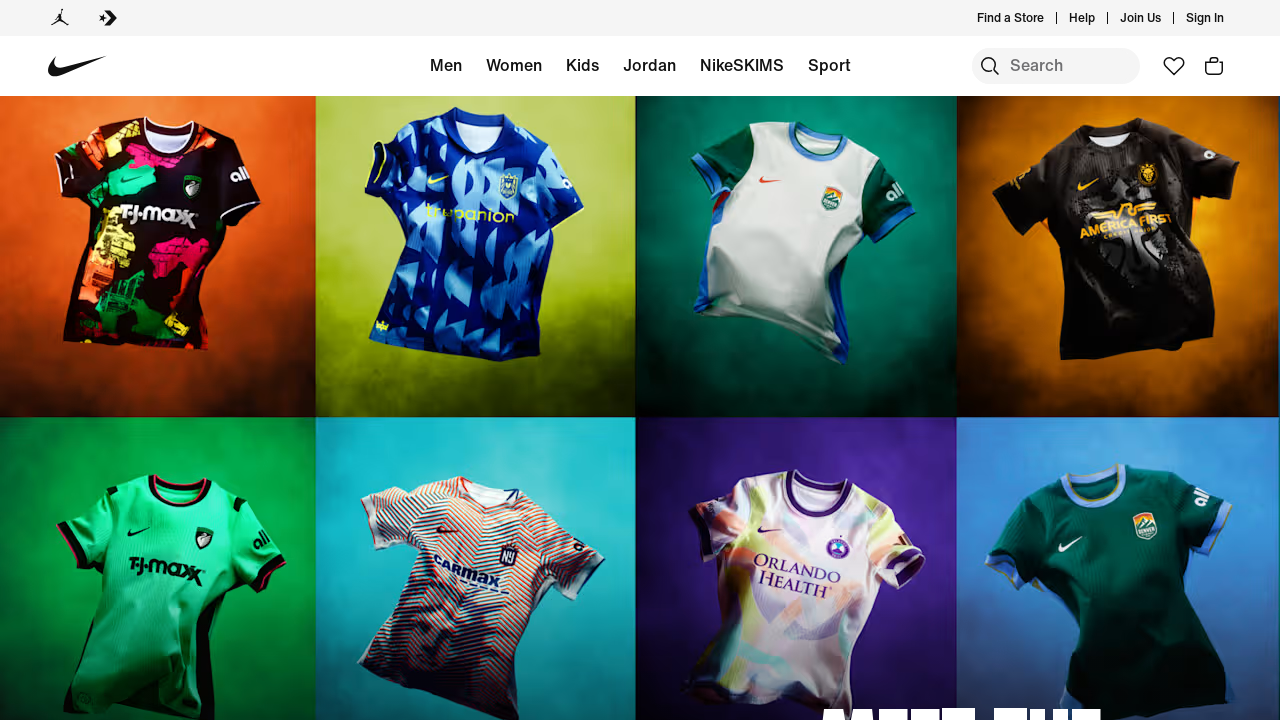

Waited 2 seconds for search bar to be ready
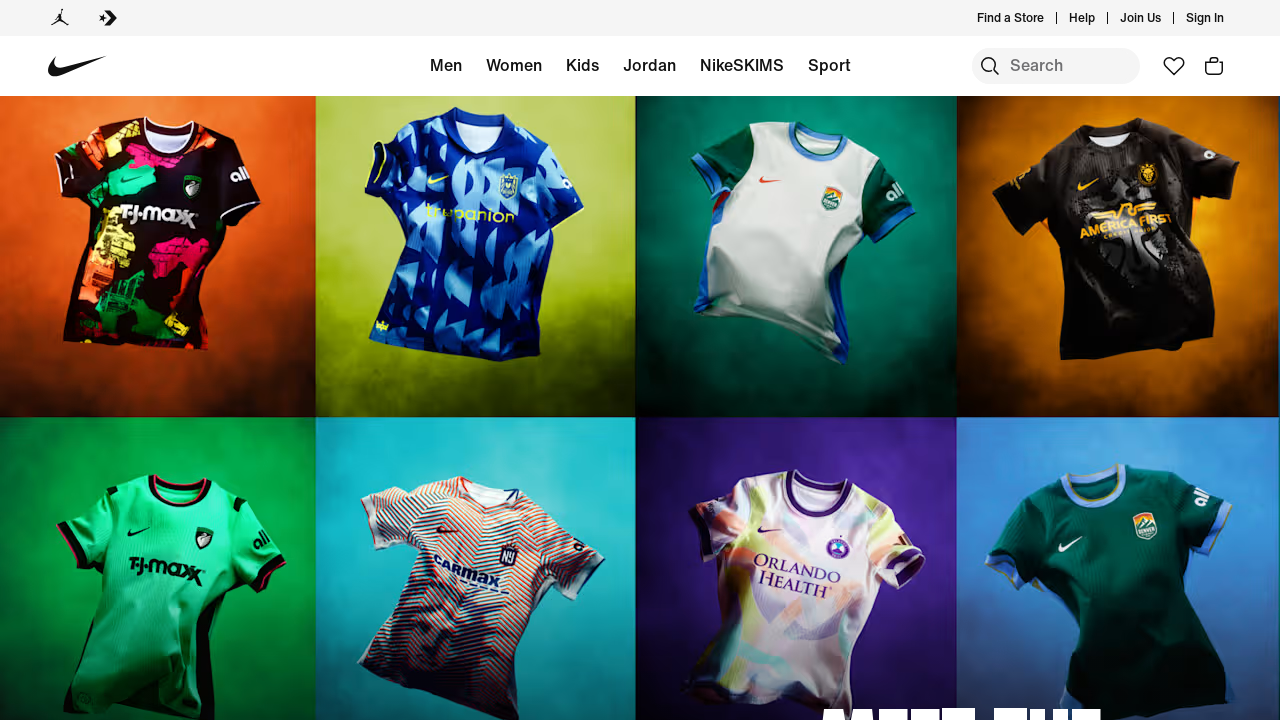

Filled search bar with empty string for empty search test on #gn-search-input
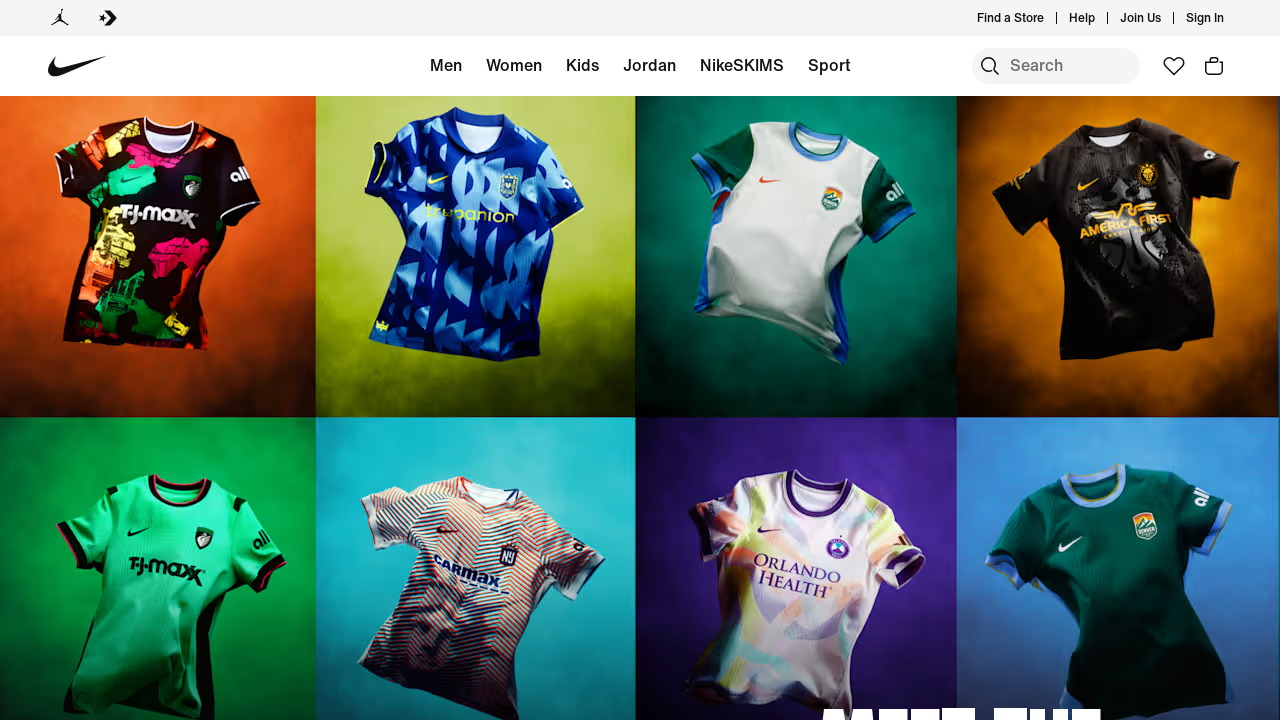

Waited 2 seconds before submitting empty search
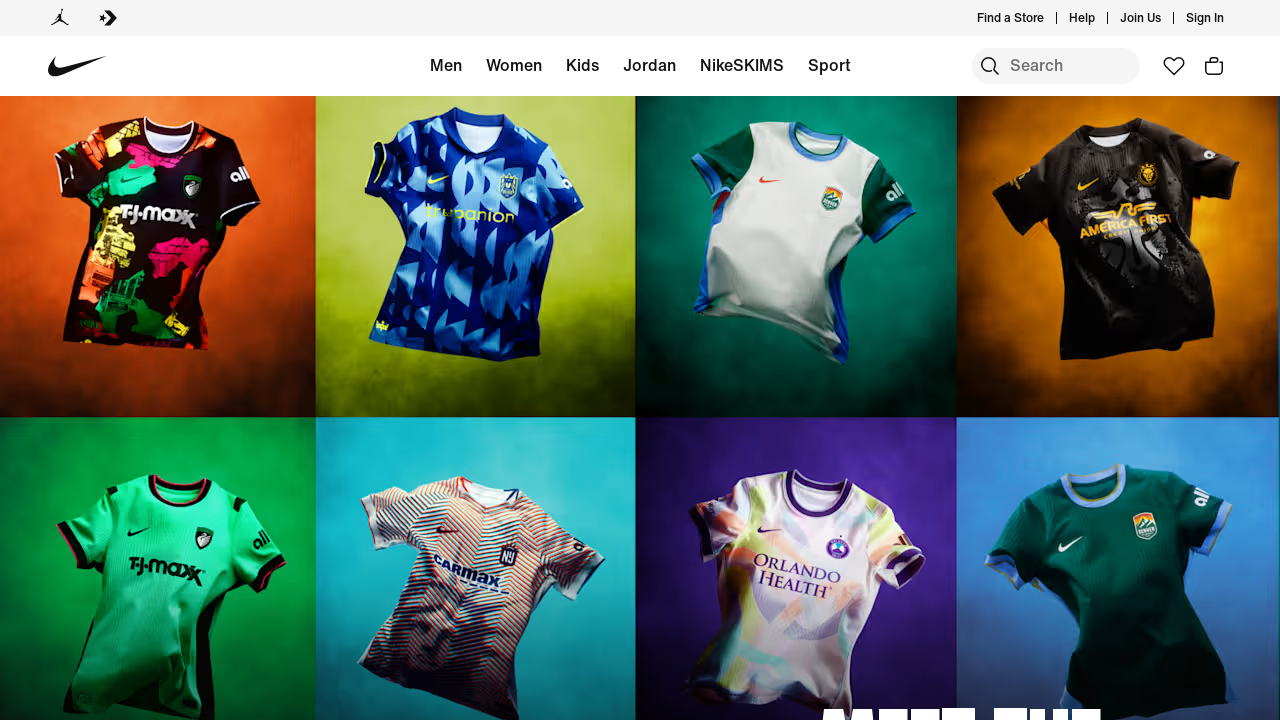

Submitted empty search by pressing Enter on #gn-search-input
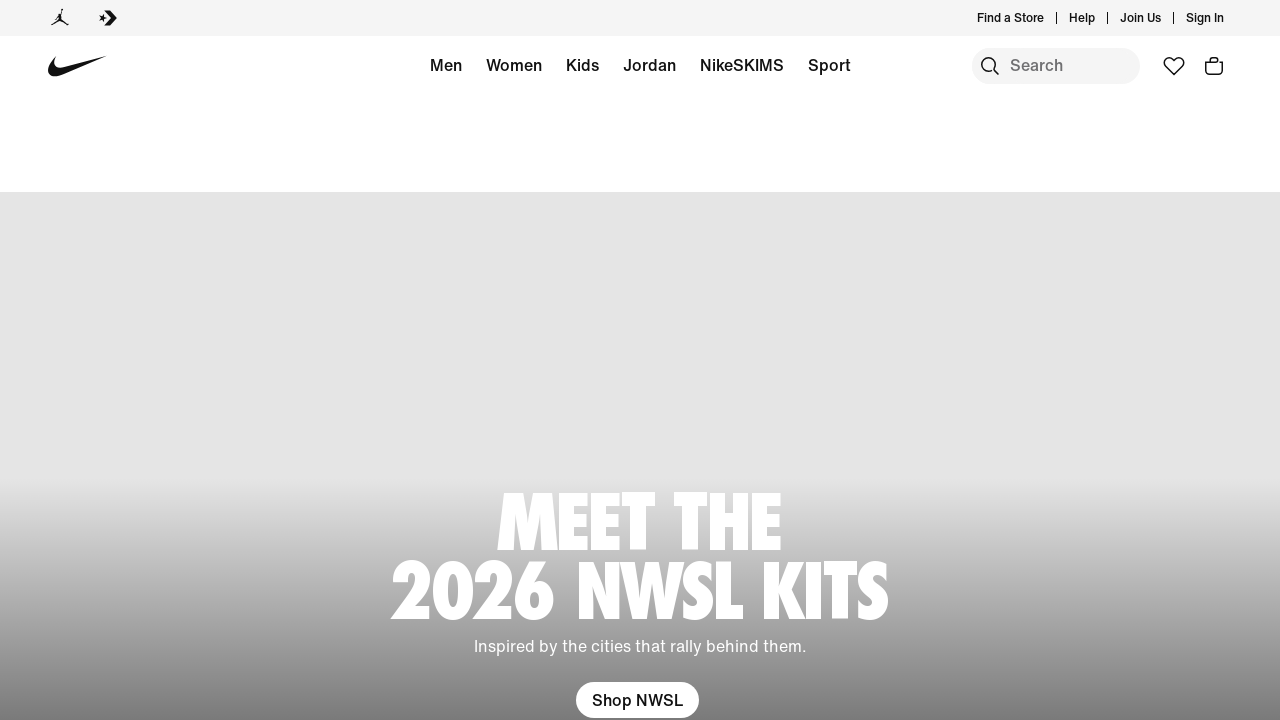

Waited 2 seconds after empty search submission
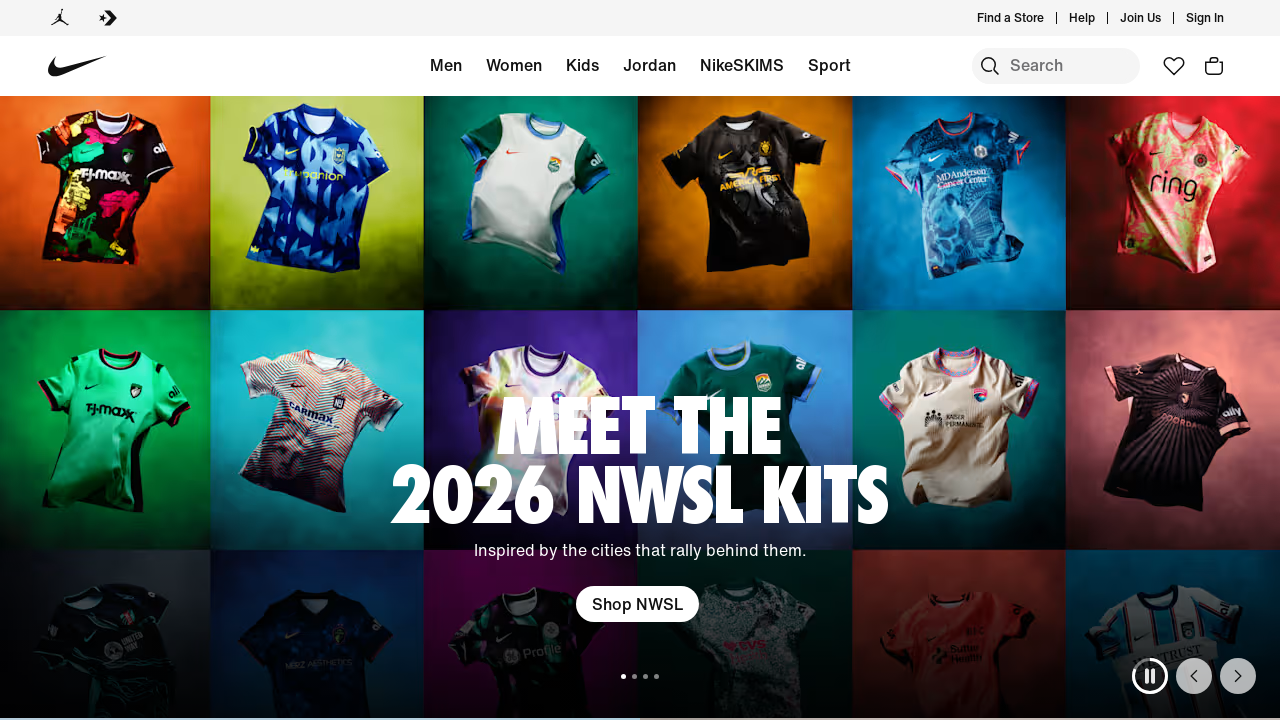

Filled search bar with special characters: %$#^*@&(! on #gn-search-input
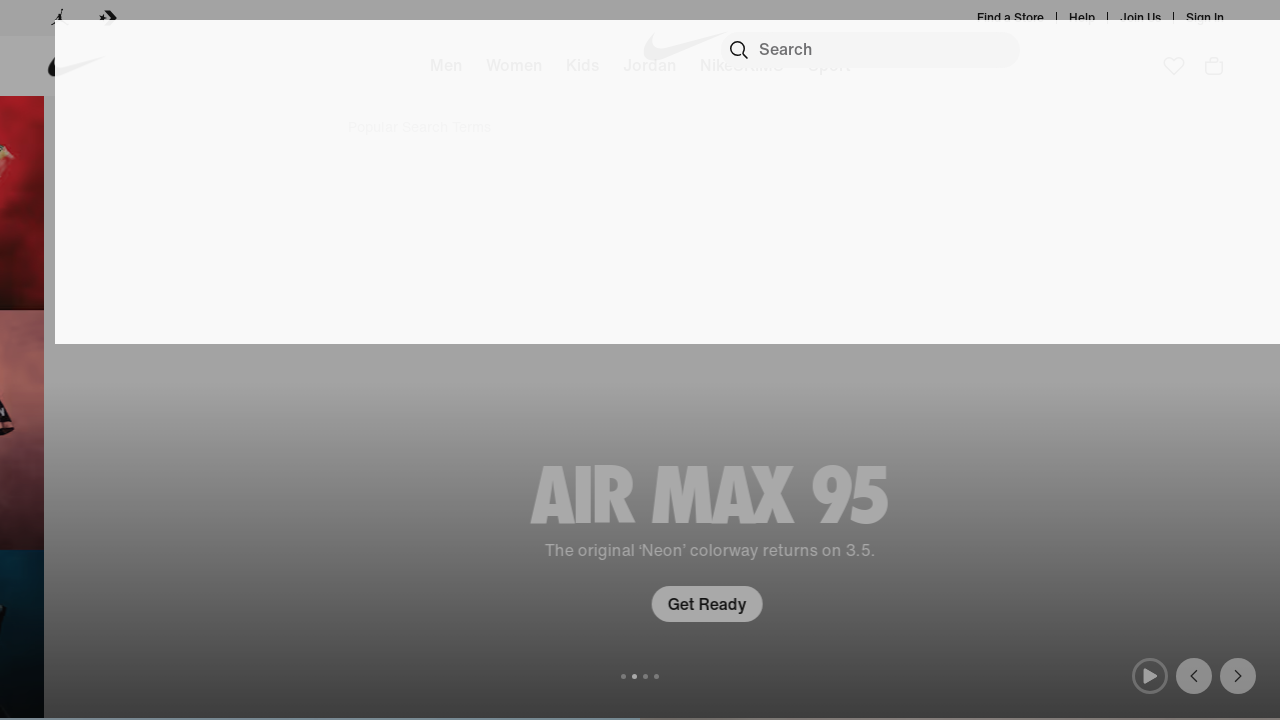

Waited 2 seconds before submitting special character search
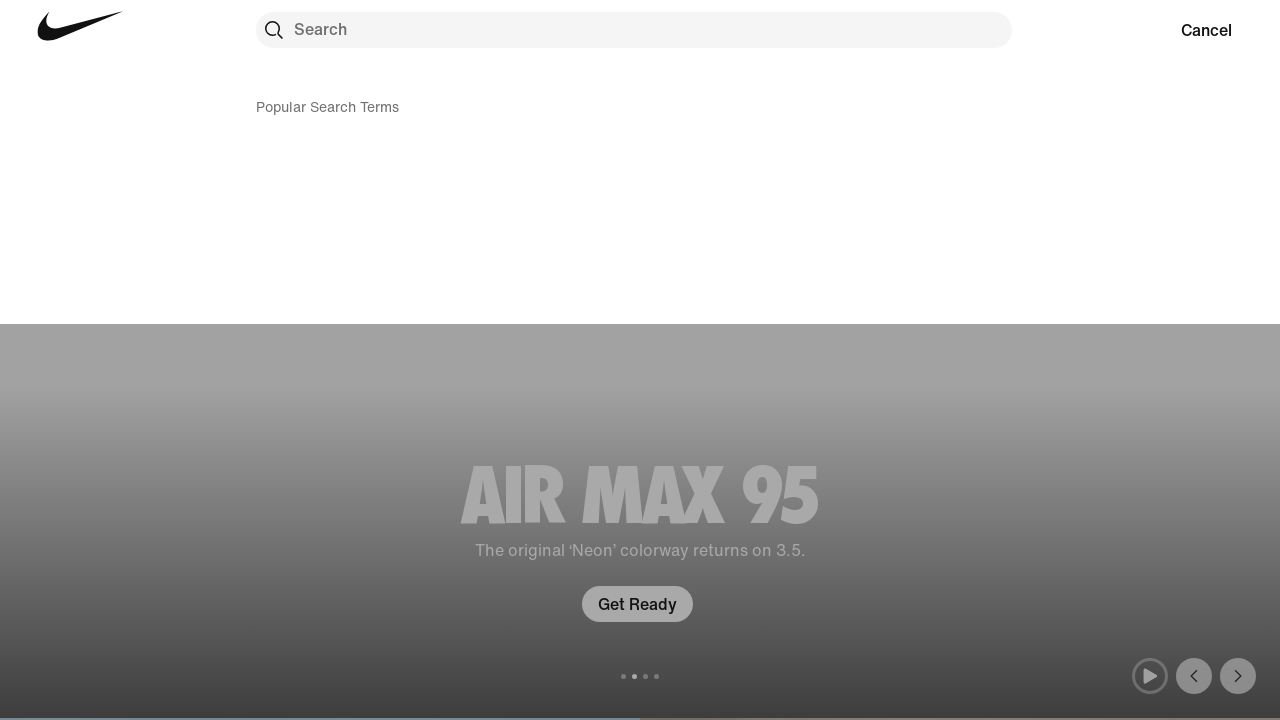

Submitted special character search by pressing Enter on #gn-search-input
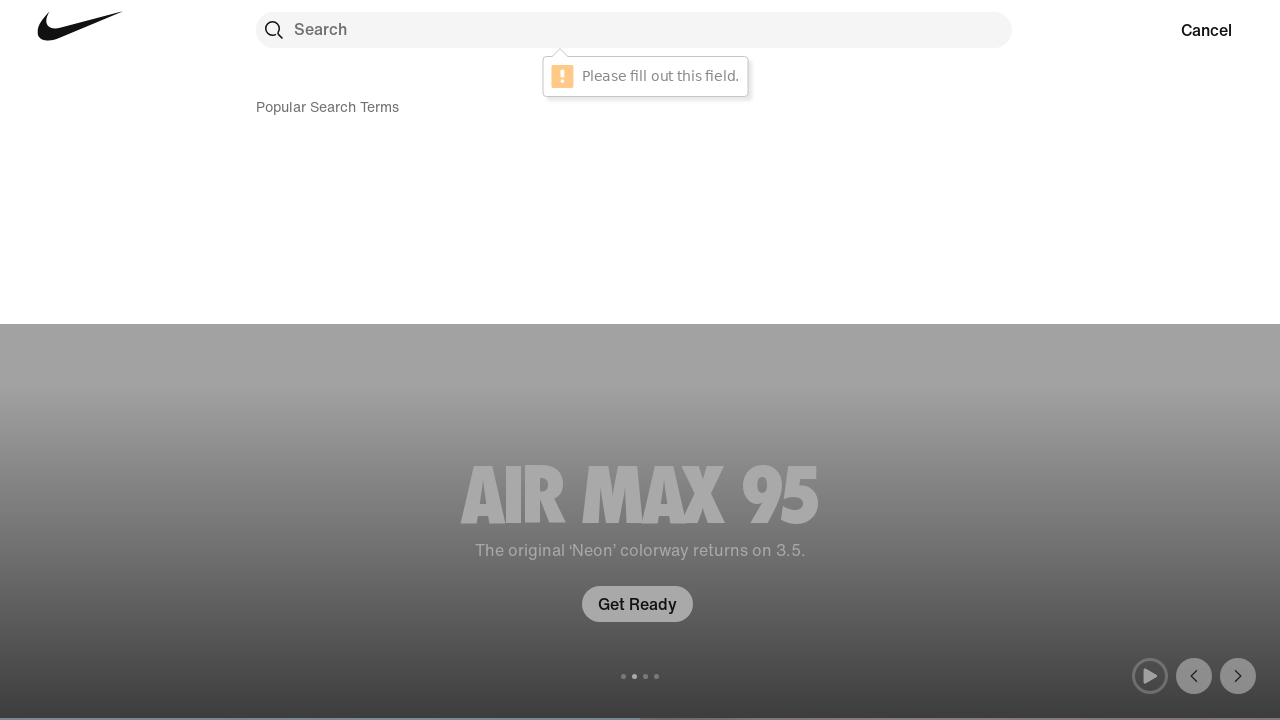

Waited 2 seconds after special character search submission
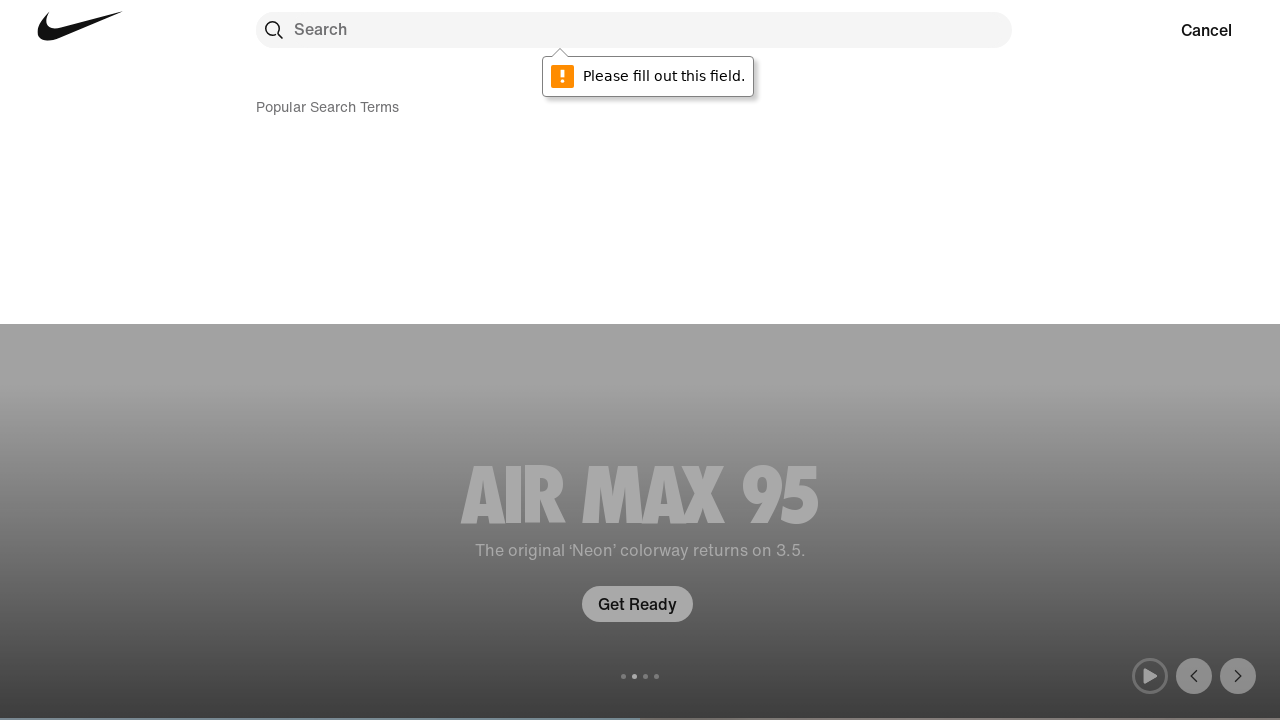

Clicked search bar to prepare for clearing at (648, 30) on #gn-search-input
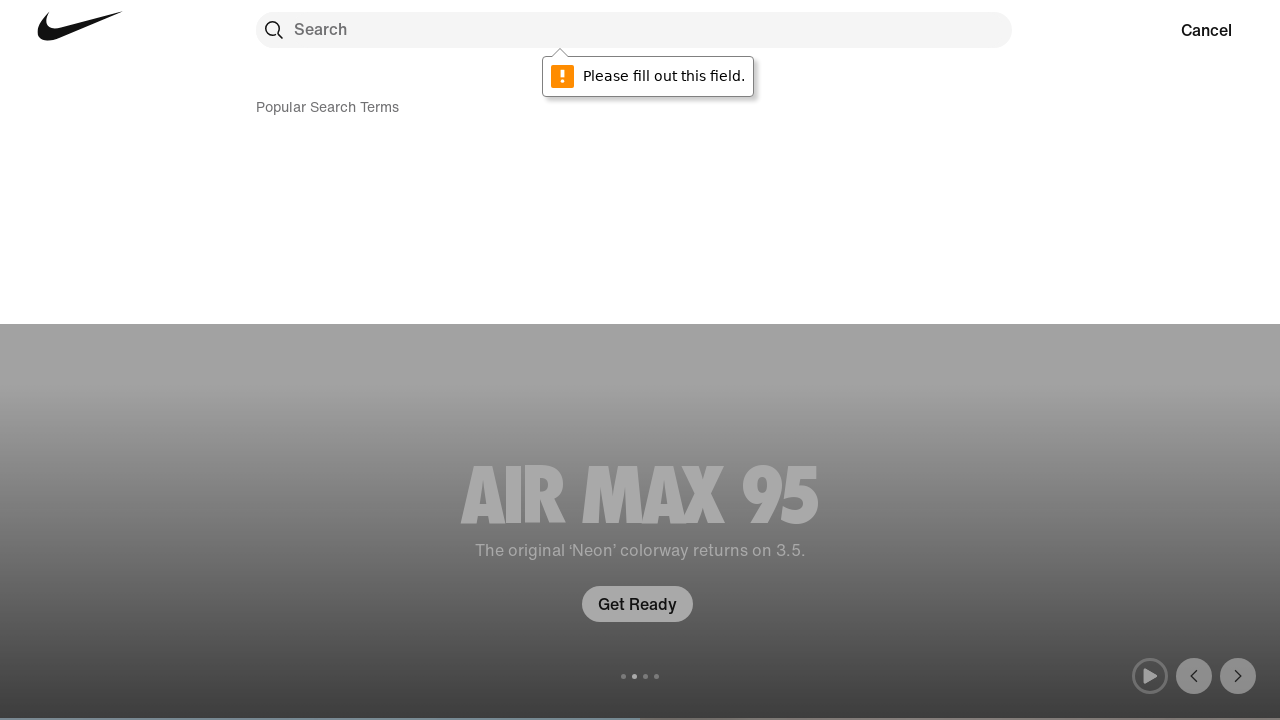

Waited 2 seconds before clearing search bar
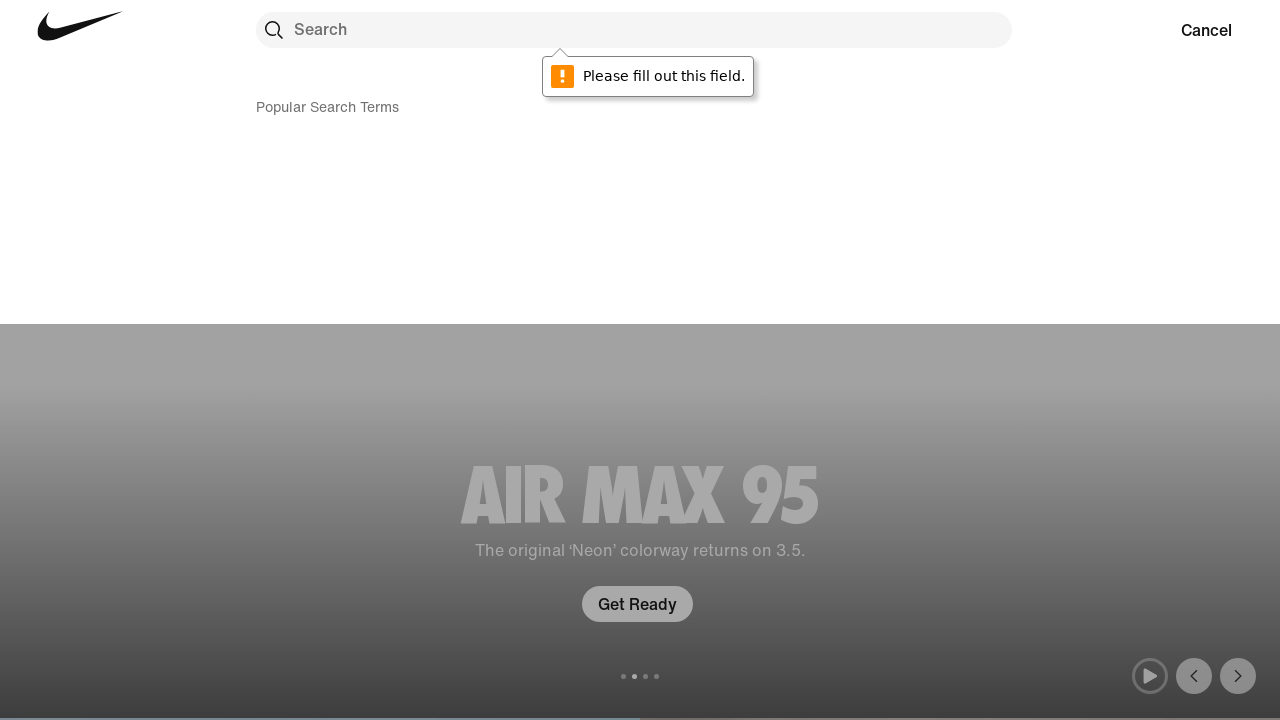

Cleared search bar contents on #gn-search-input
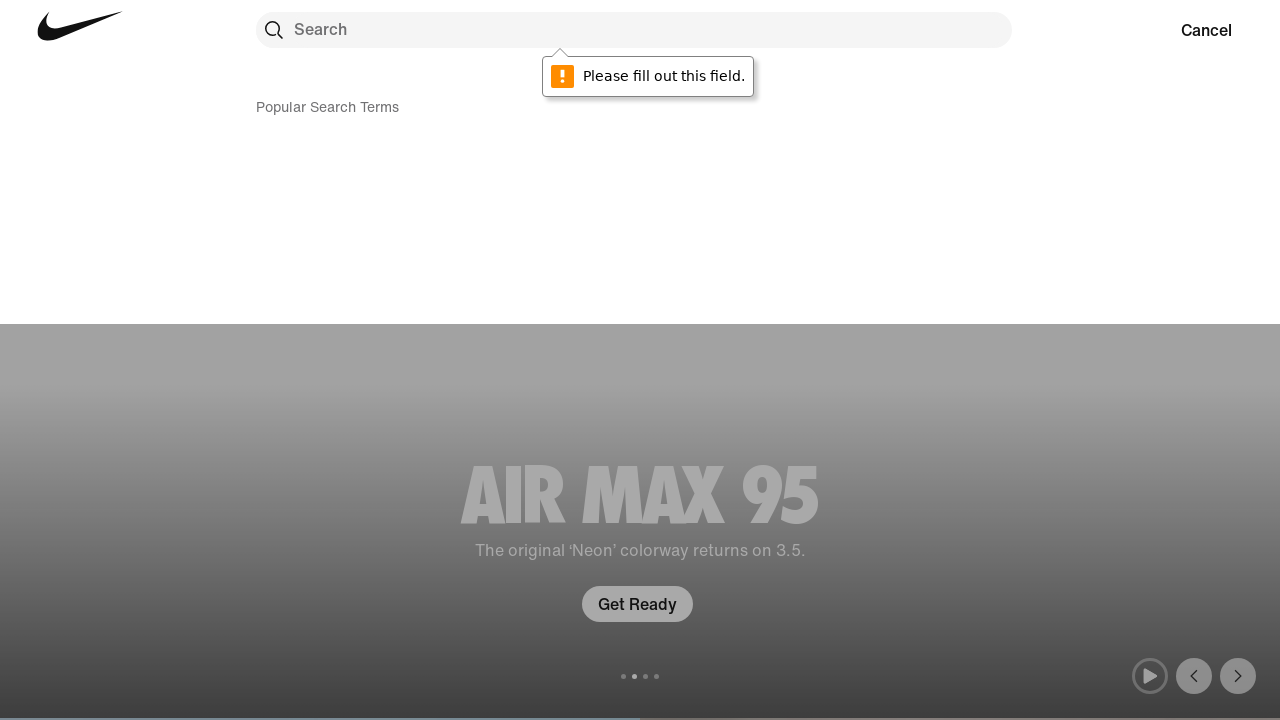

Filled search bar with numeric input: 123456789 on #gn-search-input
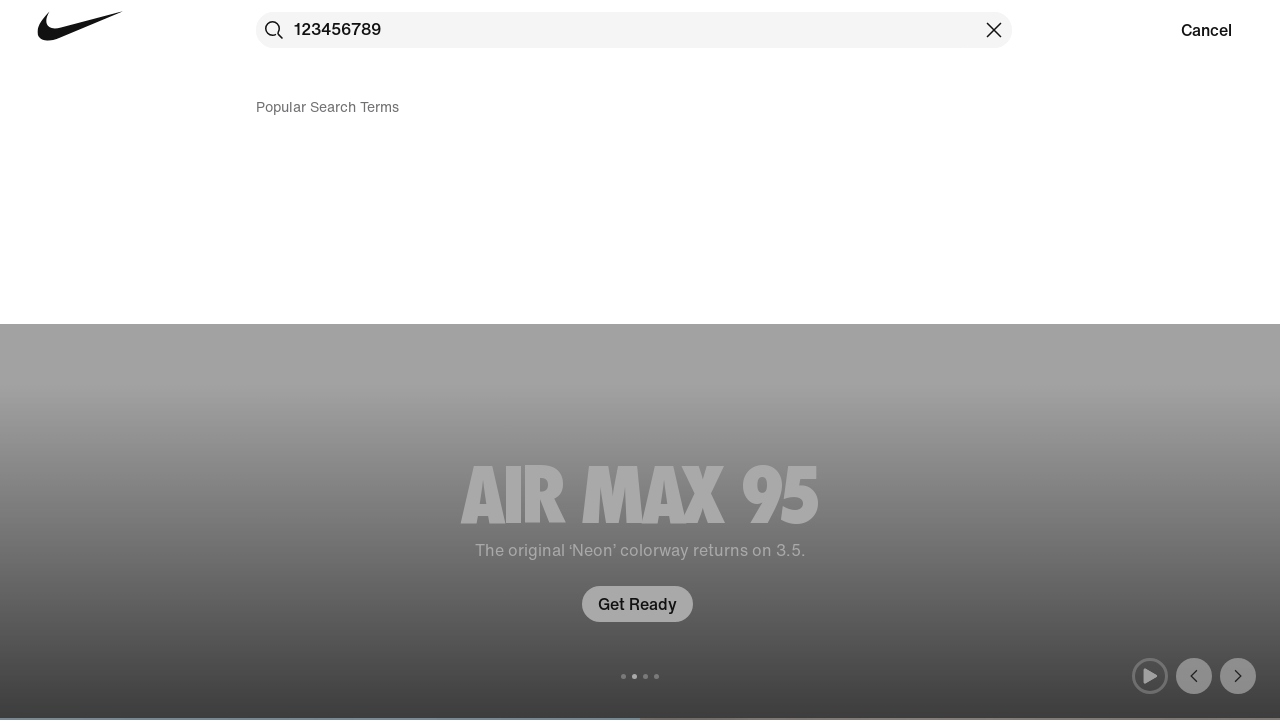

Waited 2 seconds before submitting numeric search
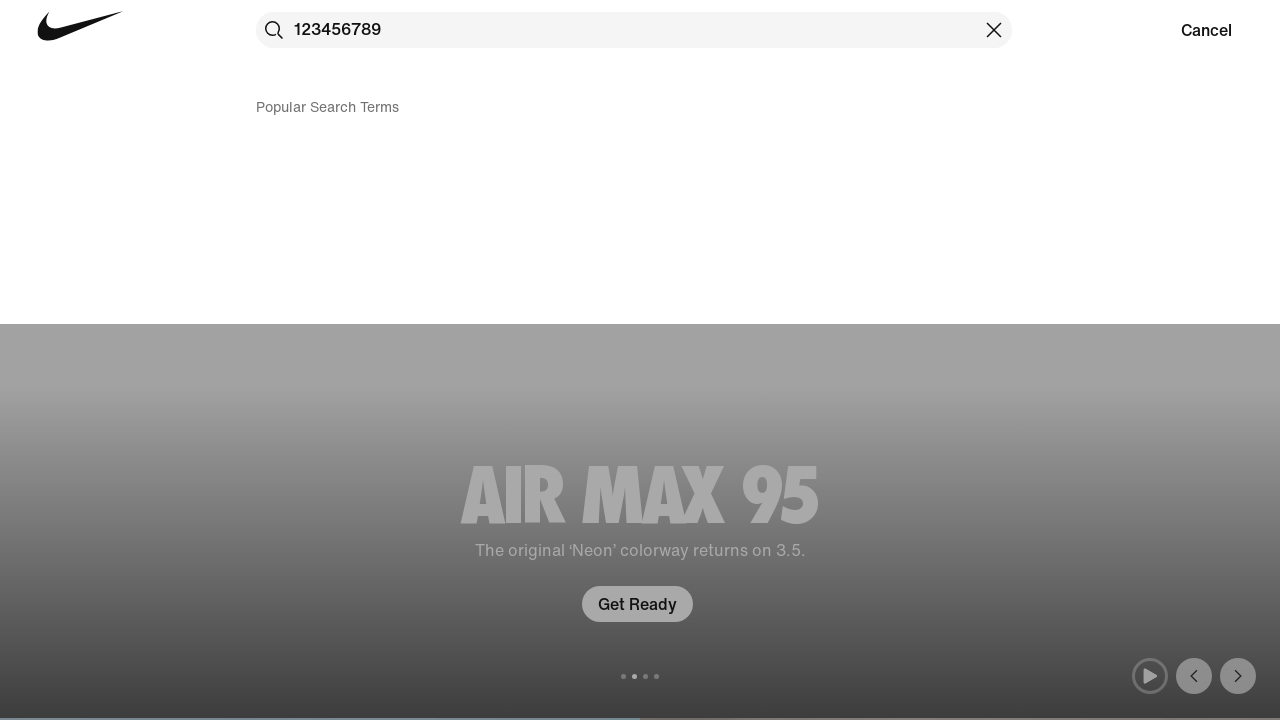

Submitted numeric search by pressing Enter on #gn-search-input
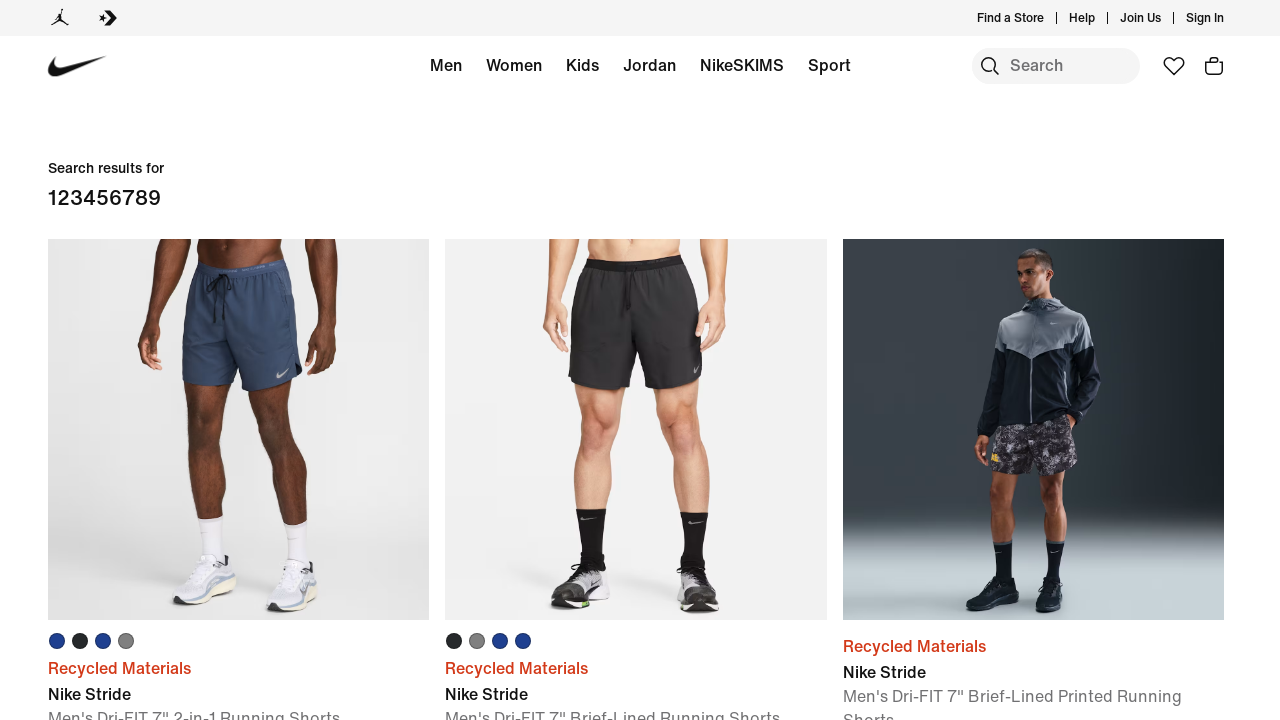

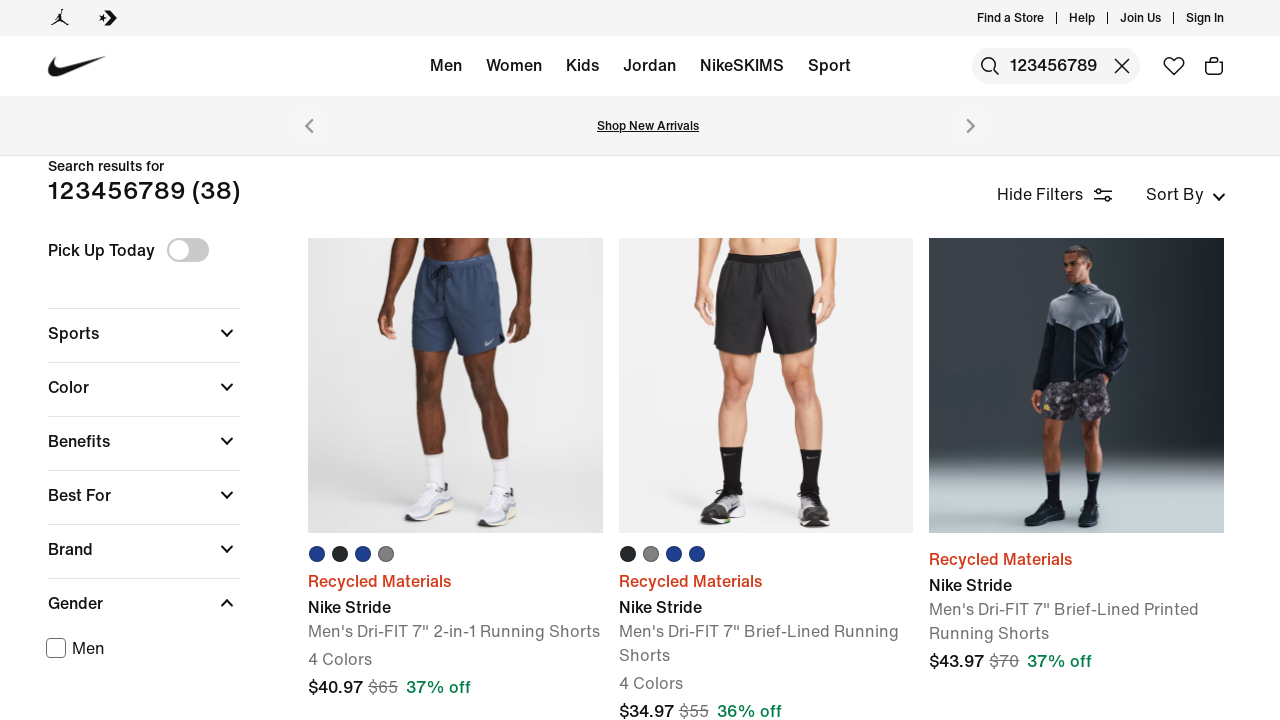